Tests that a todo item is removed when edited to an empty string

Starting URL: https://demo.playwright.dev/todomvc

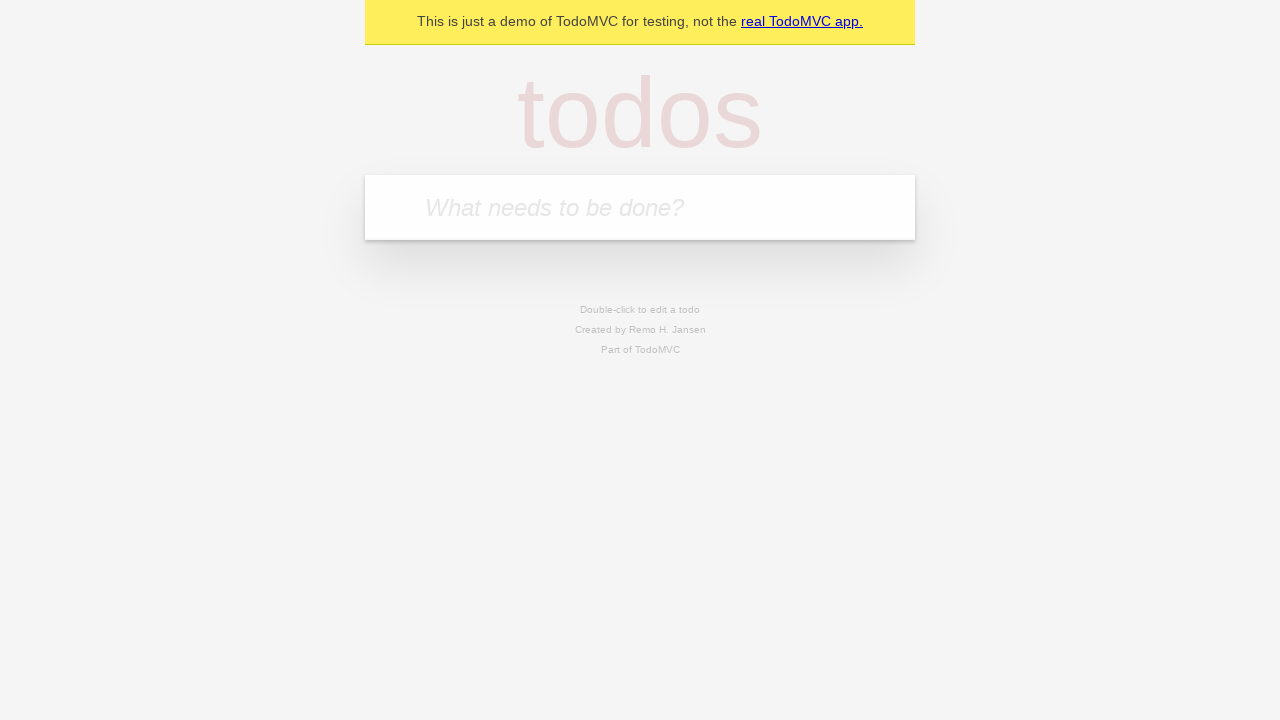

Filled new todo input with 'buy some cheese' on .new-todo
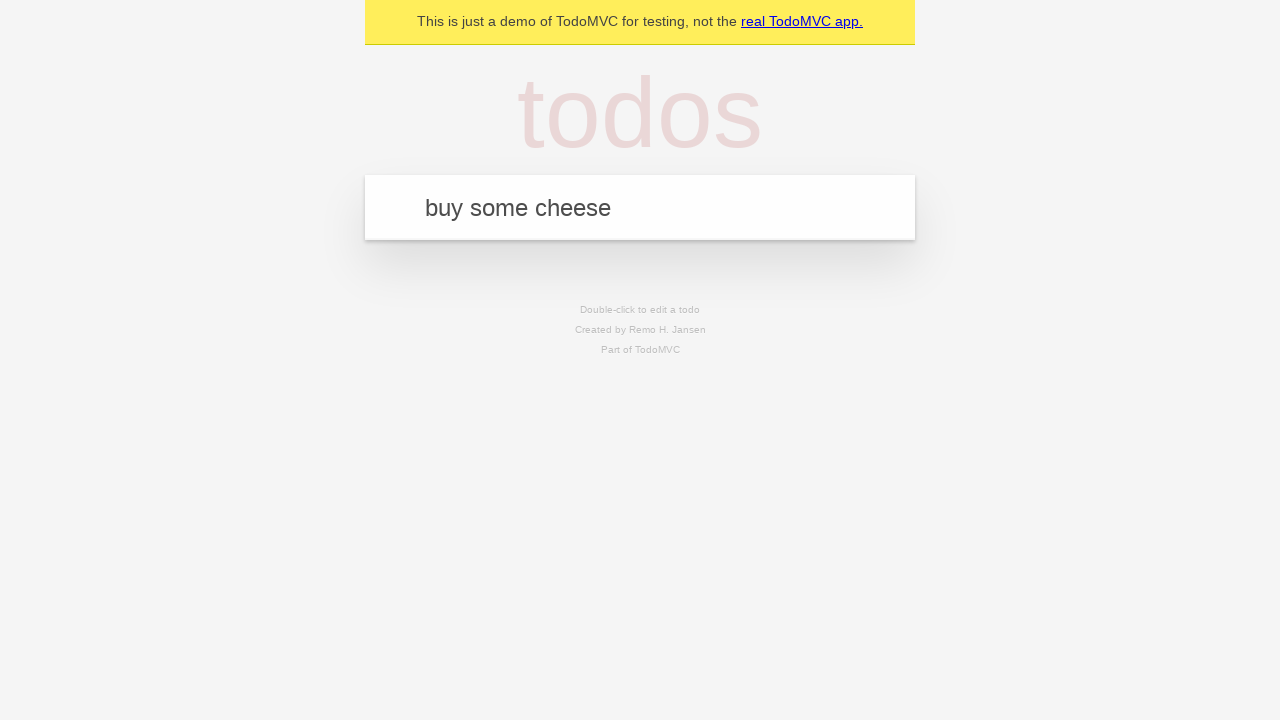

Pressed Enter to create first todo item on .new-todo
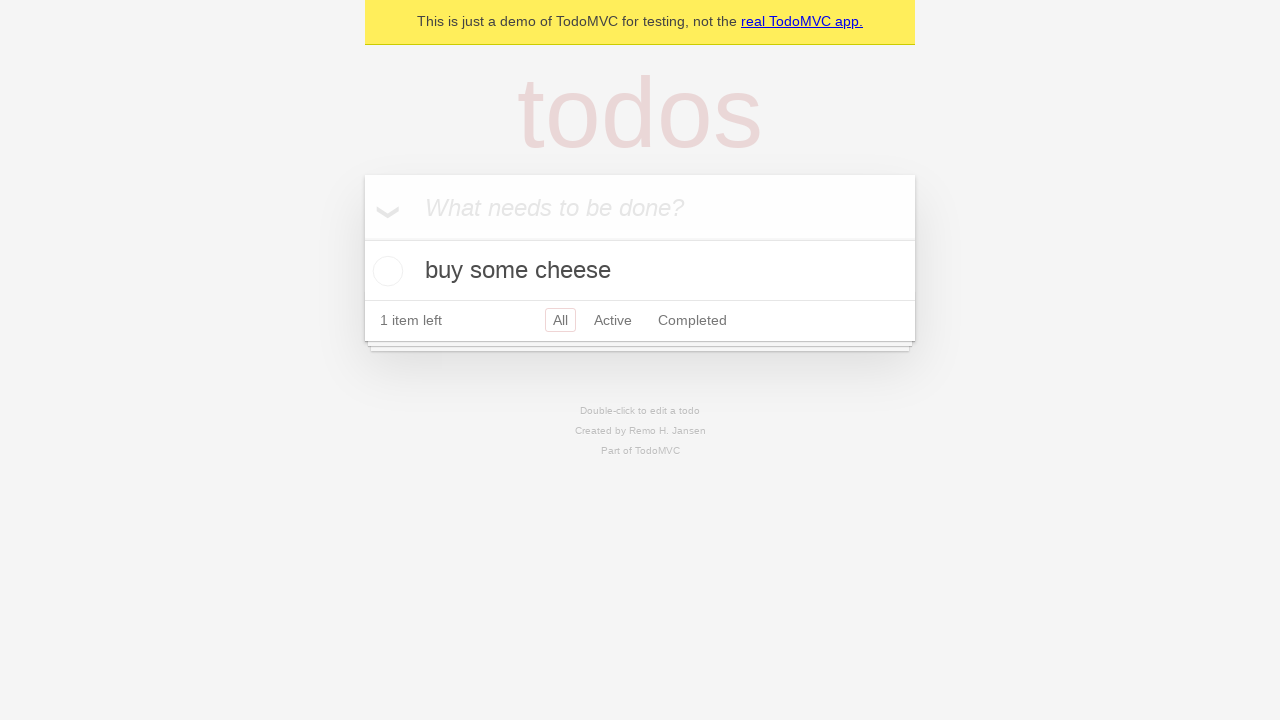

Filled new todo input with 'feed the cat' on .new-todo
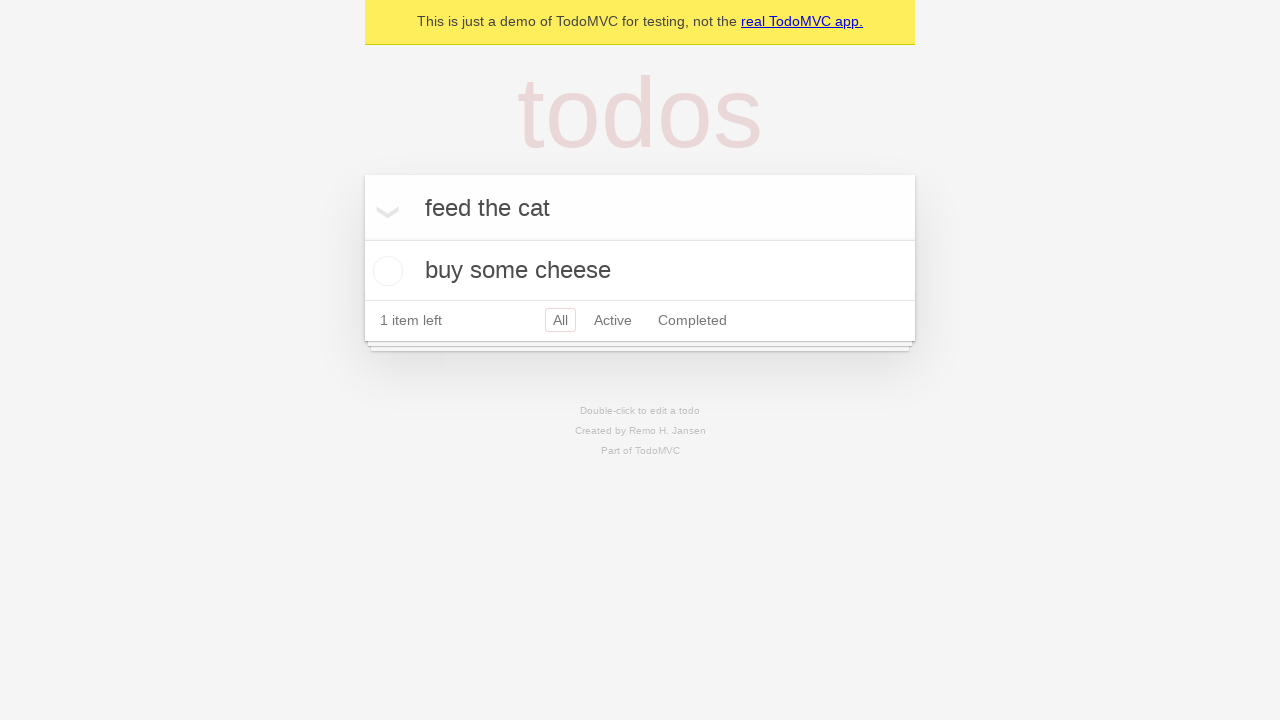

Pressed Enter to create second todo item on .new-todo
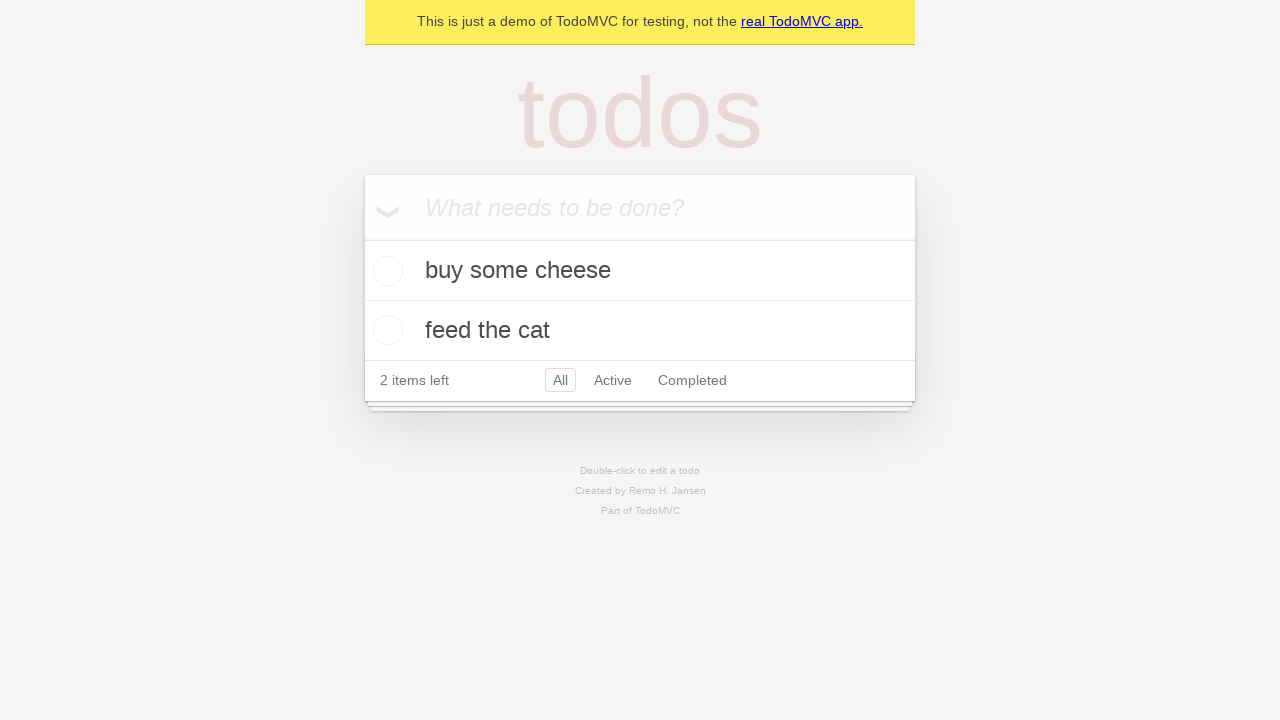

Filled new todo input with 'book a doctors appointment' on .new-todo
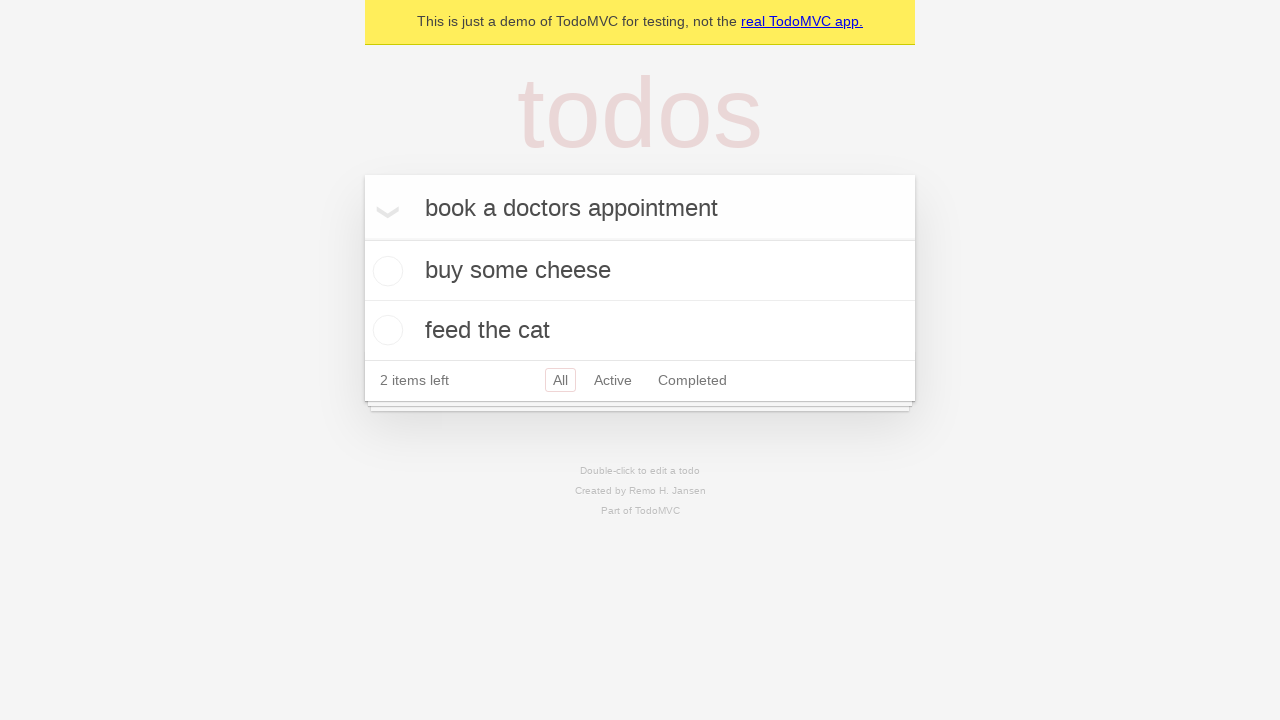

Pressed Enter to create third todo item on .new-todo
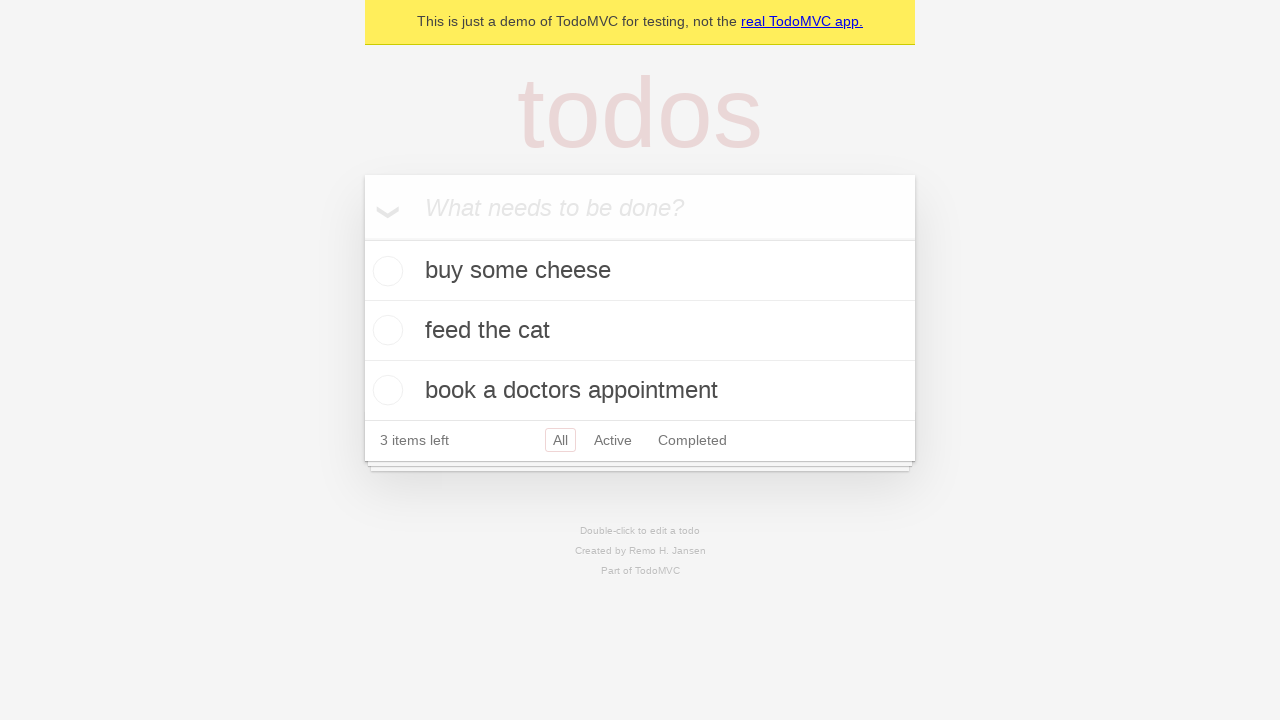

Double-clicked second todo item to enter edit mode at (640, 331) on .todo-list li >> nth=1
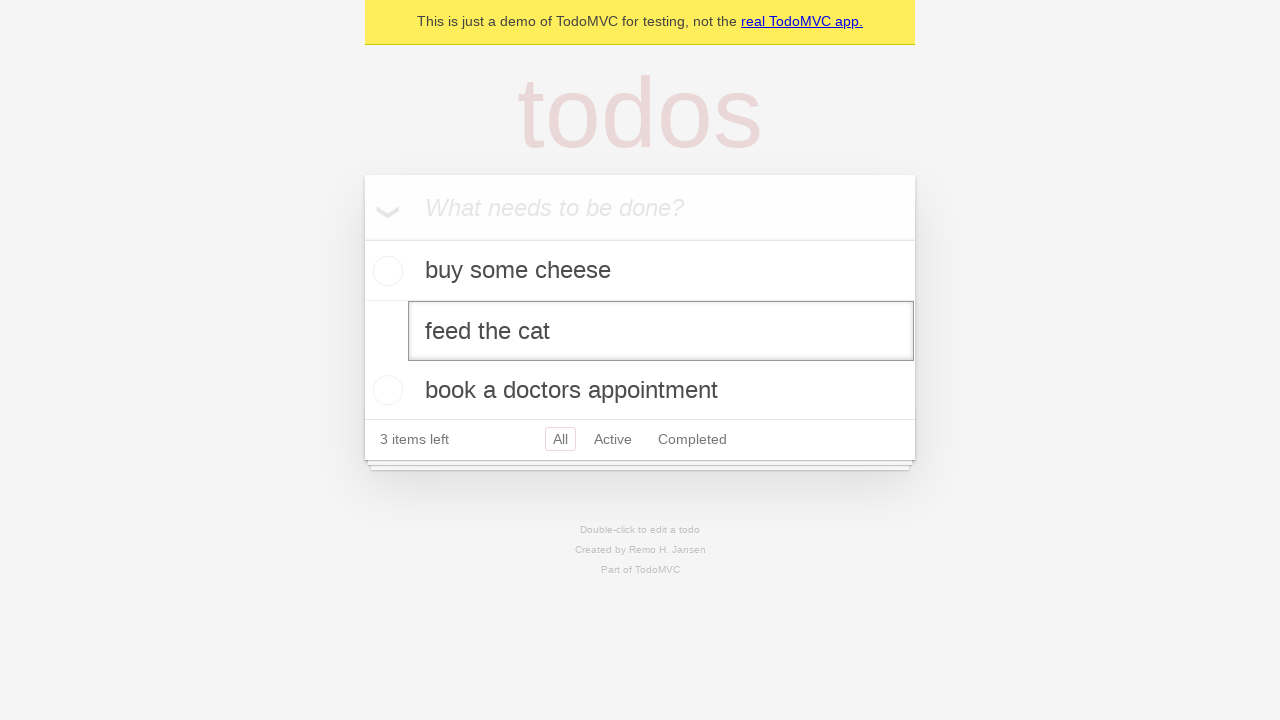

Cleared the edit field by filling with empty string on .todo-list li >> nth=1 >> .edit
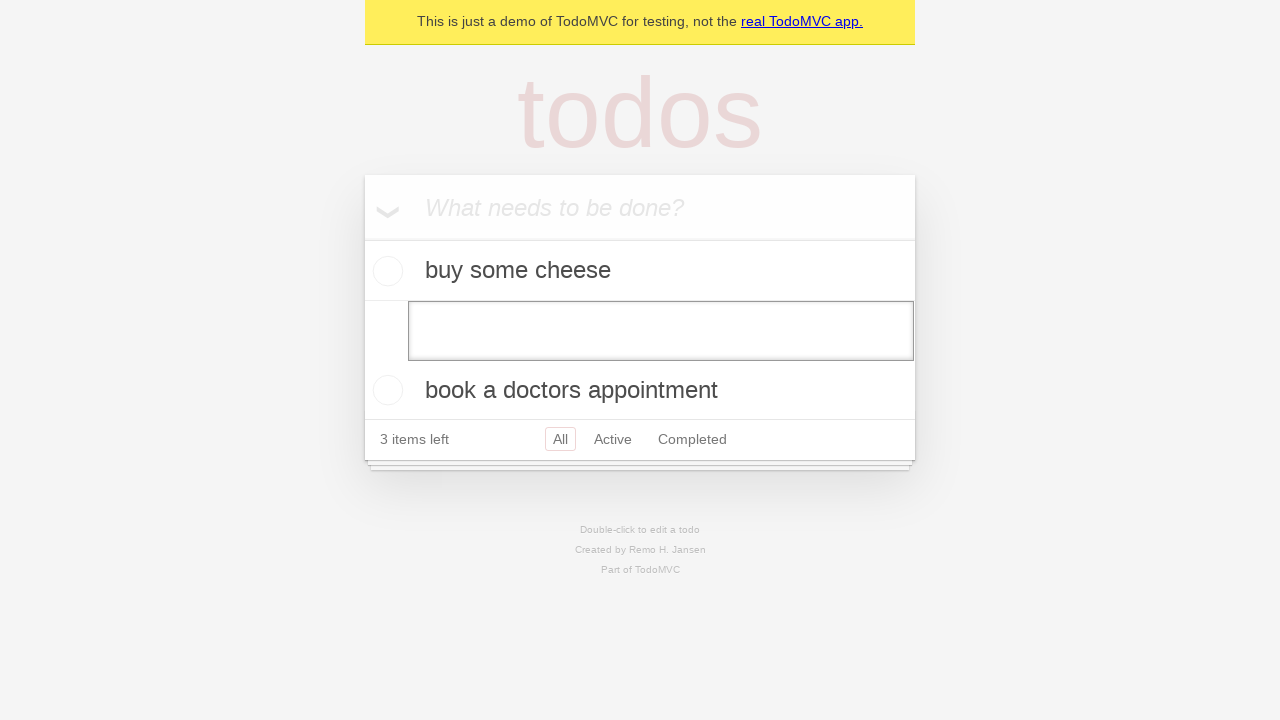

Pressed Enter to confirm empty edit and remove todo item on .todo-list li >> nth=1 >> .edit
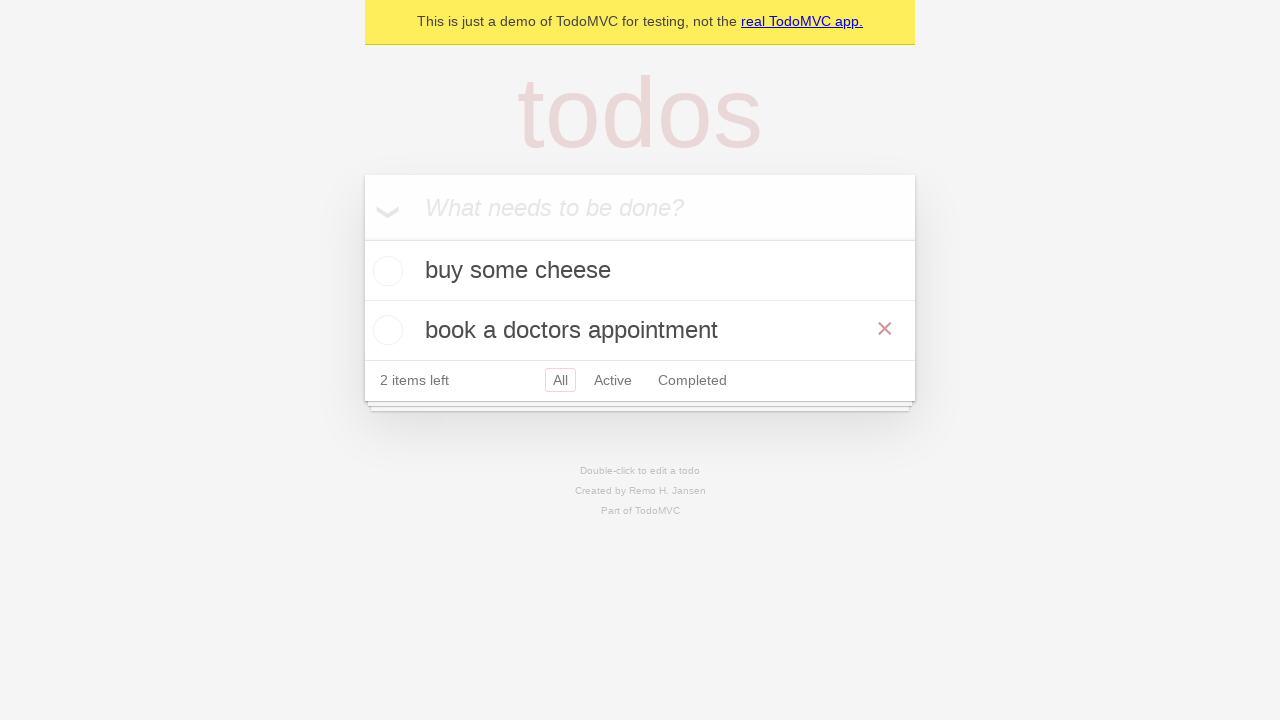

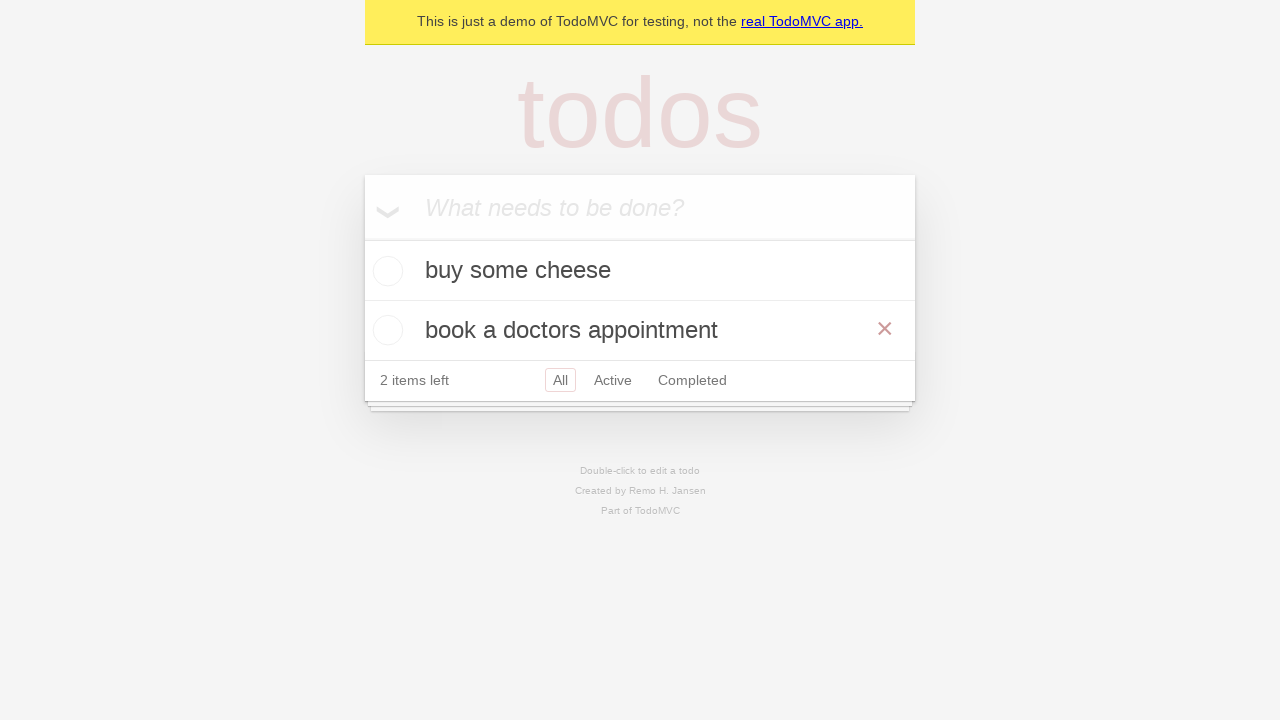